Tests the ability to favorite and unfavorite books, verifying the star button state changes and that favorited books appear in "Mina böcker" (My Books) section

Starting URL: https://tap-ht24-testverktyg.github.io/exam-template/

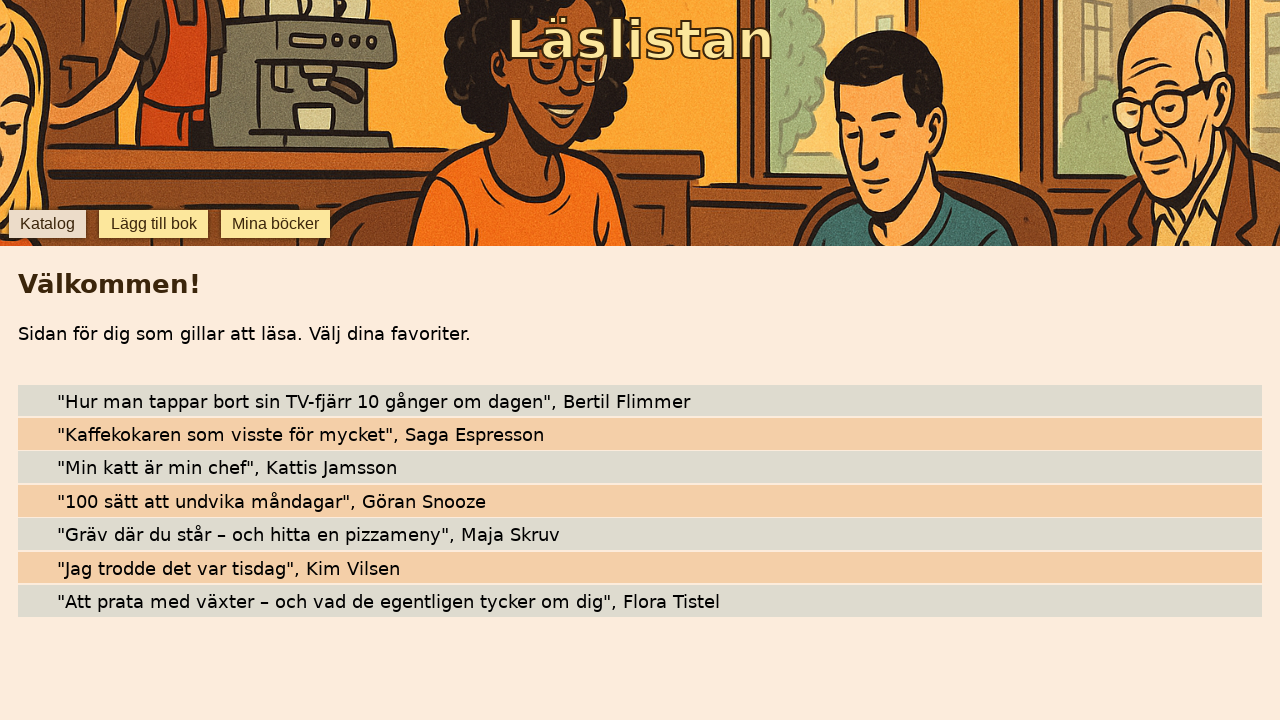

Clicked on first book title 'Hur man tappar bort' to reveal star button at (640, 400) on internal:text="Hur man tappar bort"i
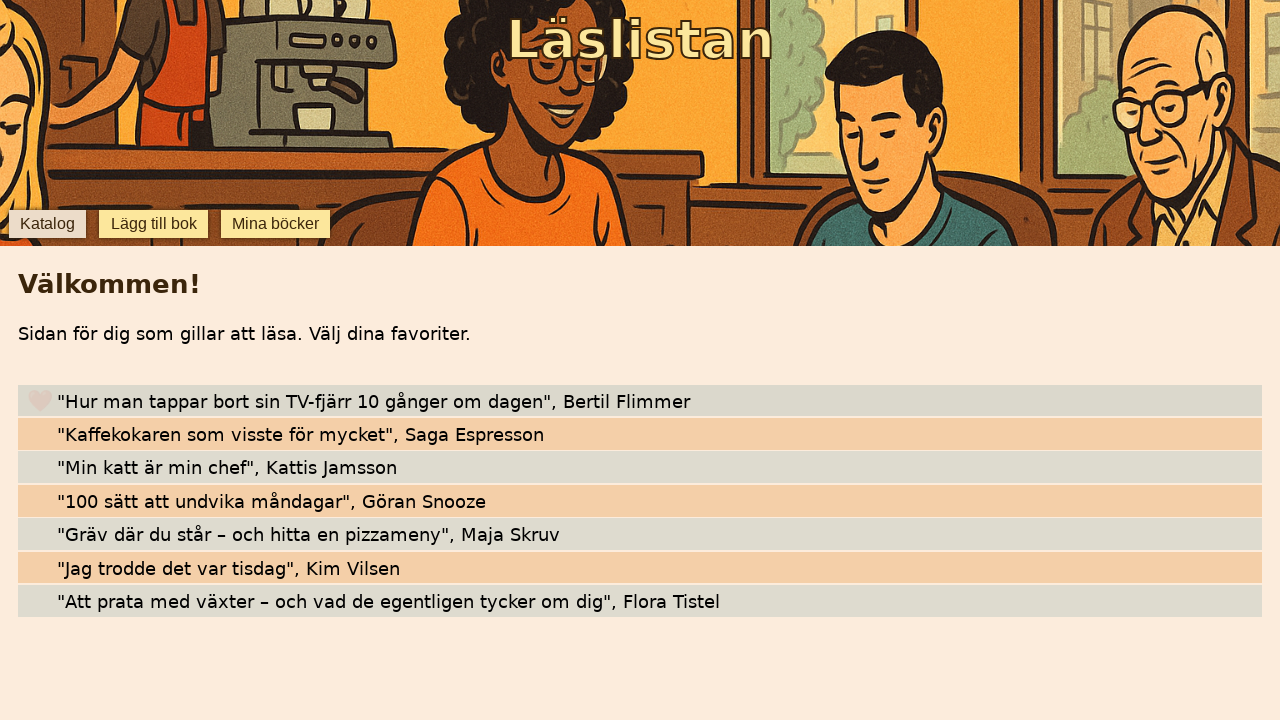

Clicked on second book title 'Kaffekokaren som visste för mycket' to reveal star button at (640, 434) on internal:text="Kaffekokaren som visste f\u00f6r mycket"i
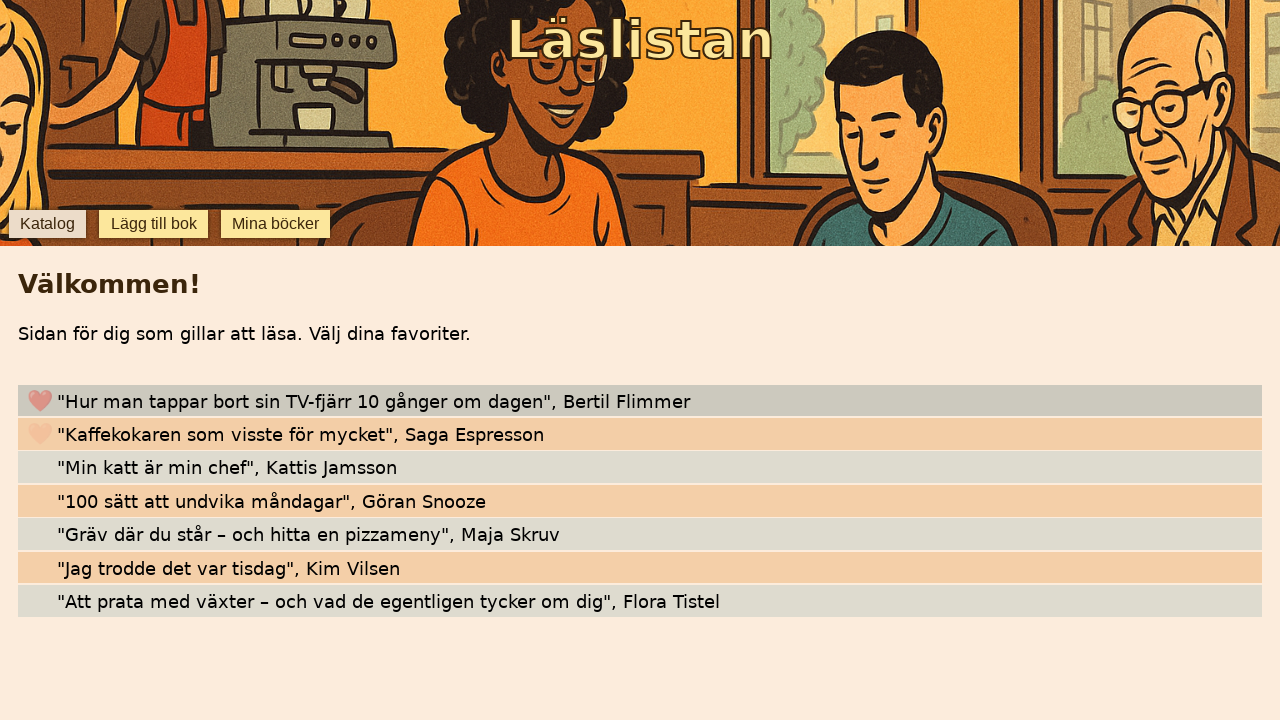

Located star buttons for both books
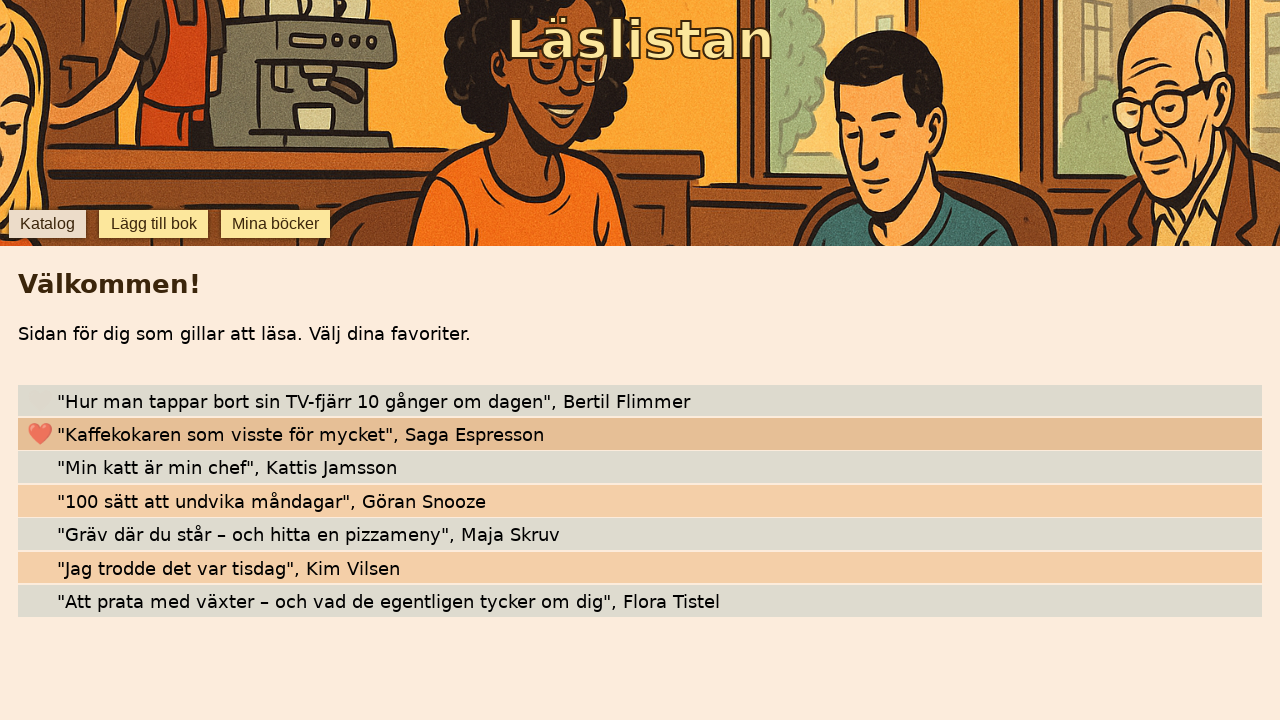

Verified first star button has 'star' class
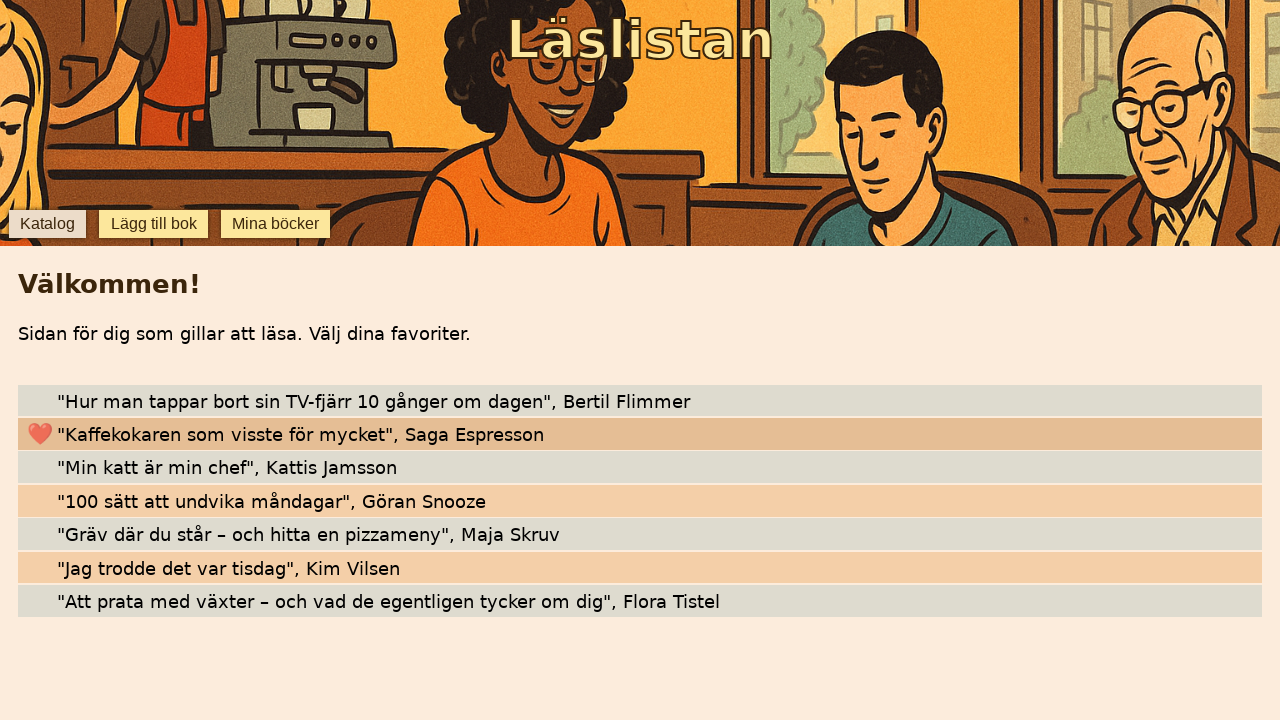

Verified first star button does not have 'star selected' class
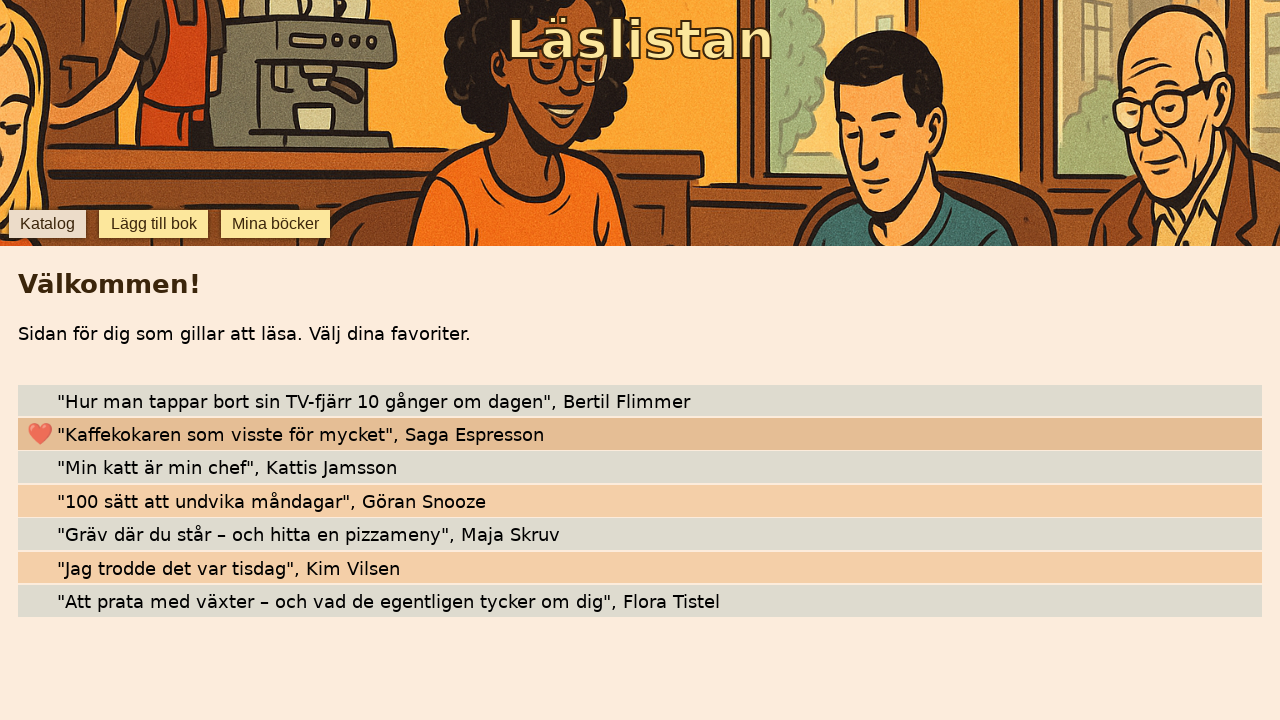

Verified second star button has 'star' class
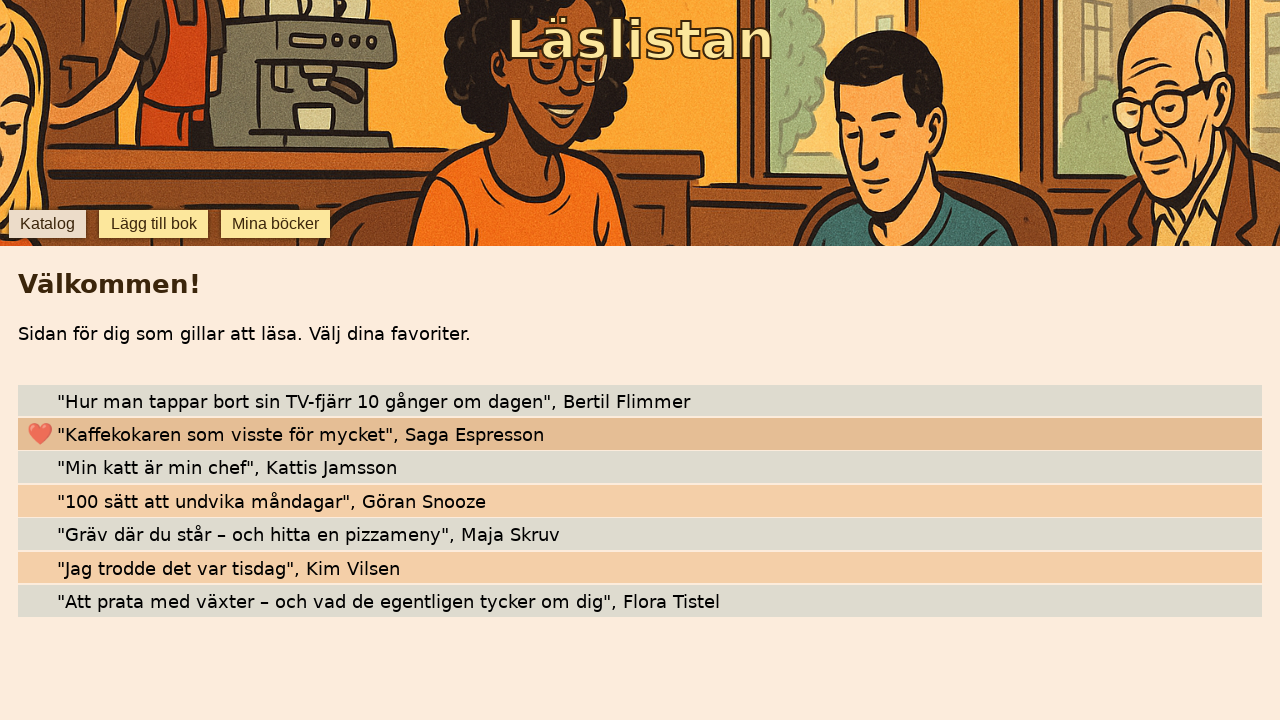

Verified second star button does not have 'star selected' class
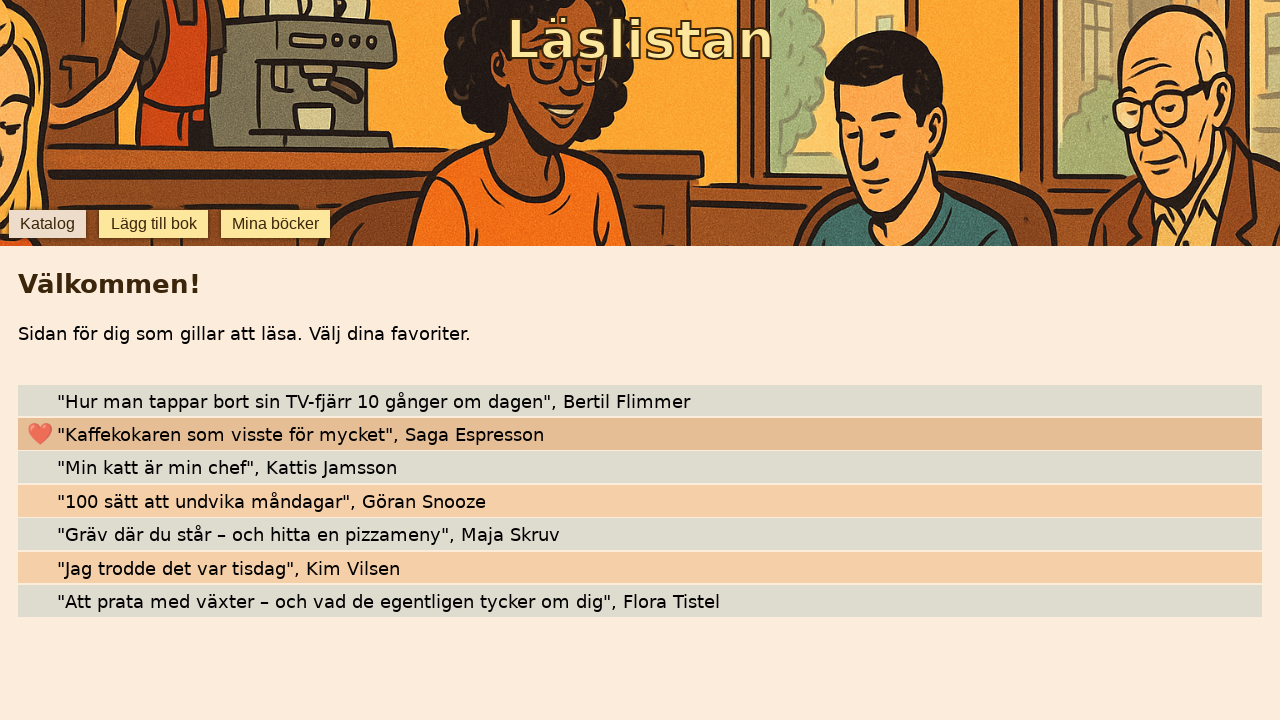

Clicked first star button to favorite 'Kaffekokaren som visste för mycket' at (40, 434) on internal:testid=[data-testid="star-Kaffekokaren som visste för mycket"s]
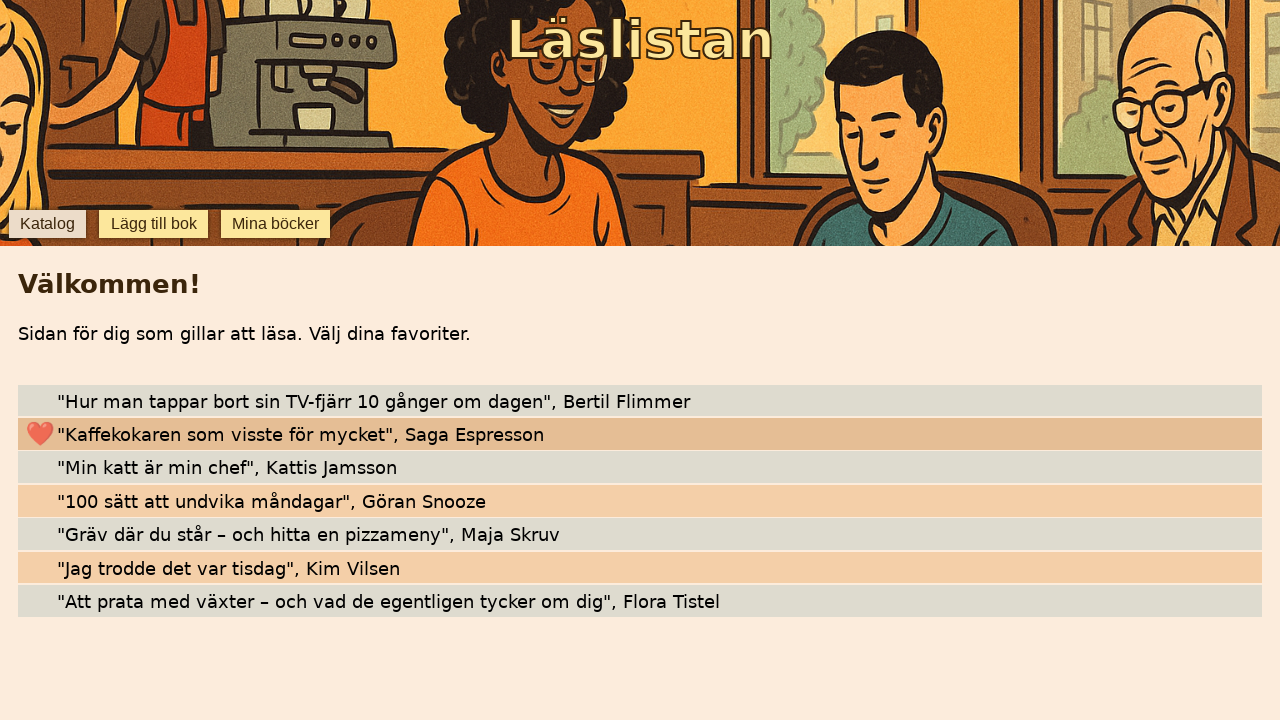

Clicked second star button to favorite 'Hur man tappar bort sin TV-fjärr 10 gånger om dagen' at (40, 400) on internal:testid=[data-testid="star-Hur man tappar bort sin TV-fjärr 10 gånger om
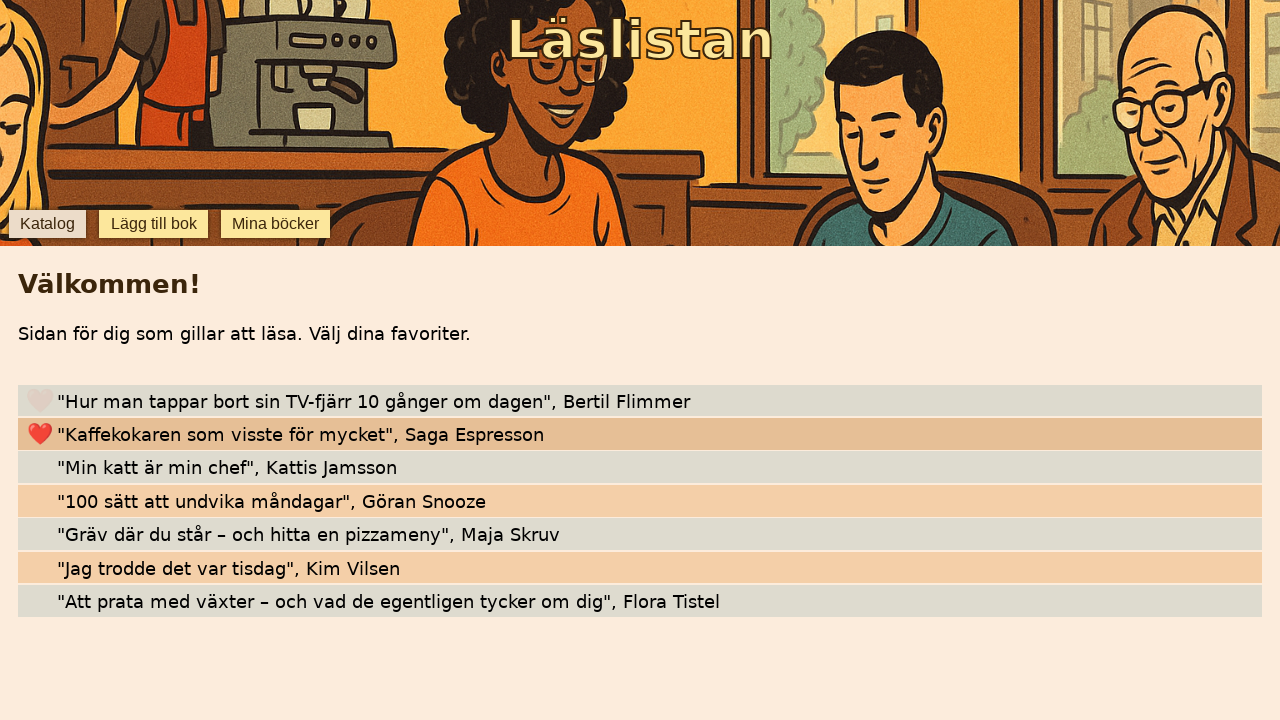

Verified first star button now has 'star selected' class
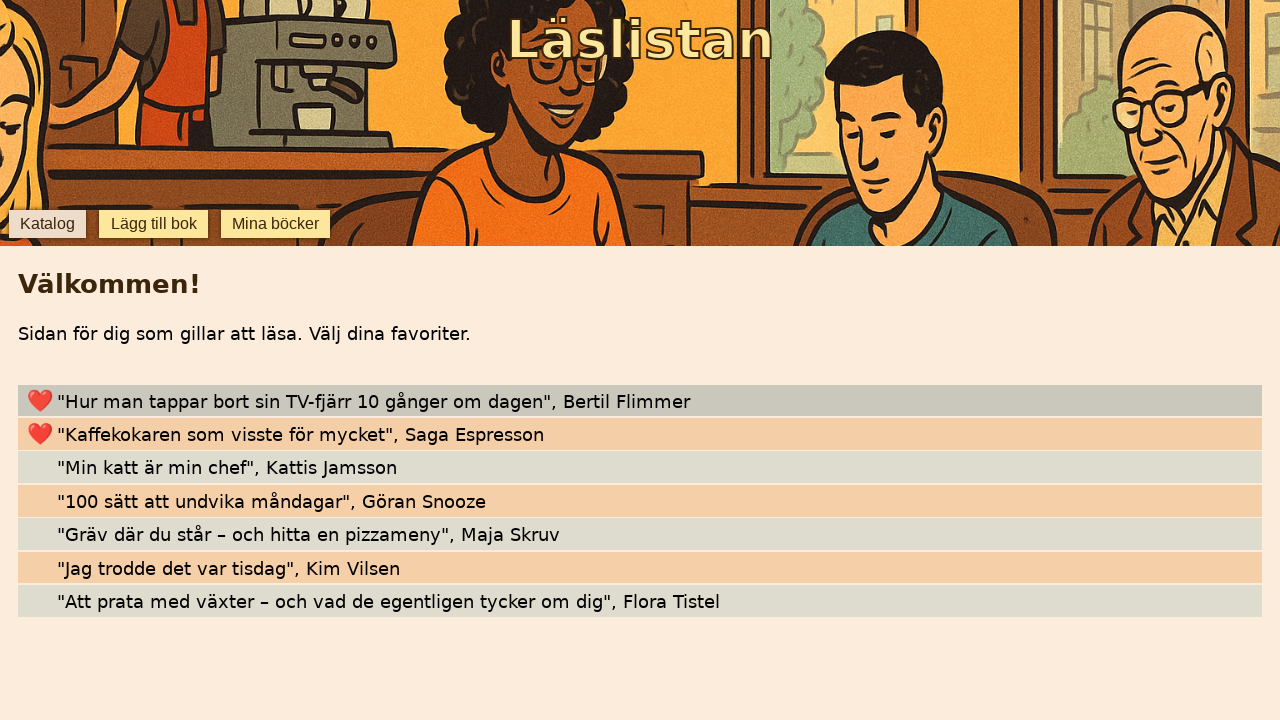

Verified first star button is visible
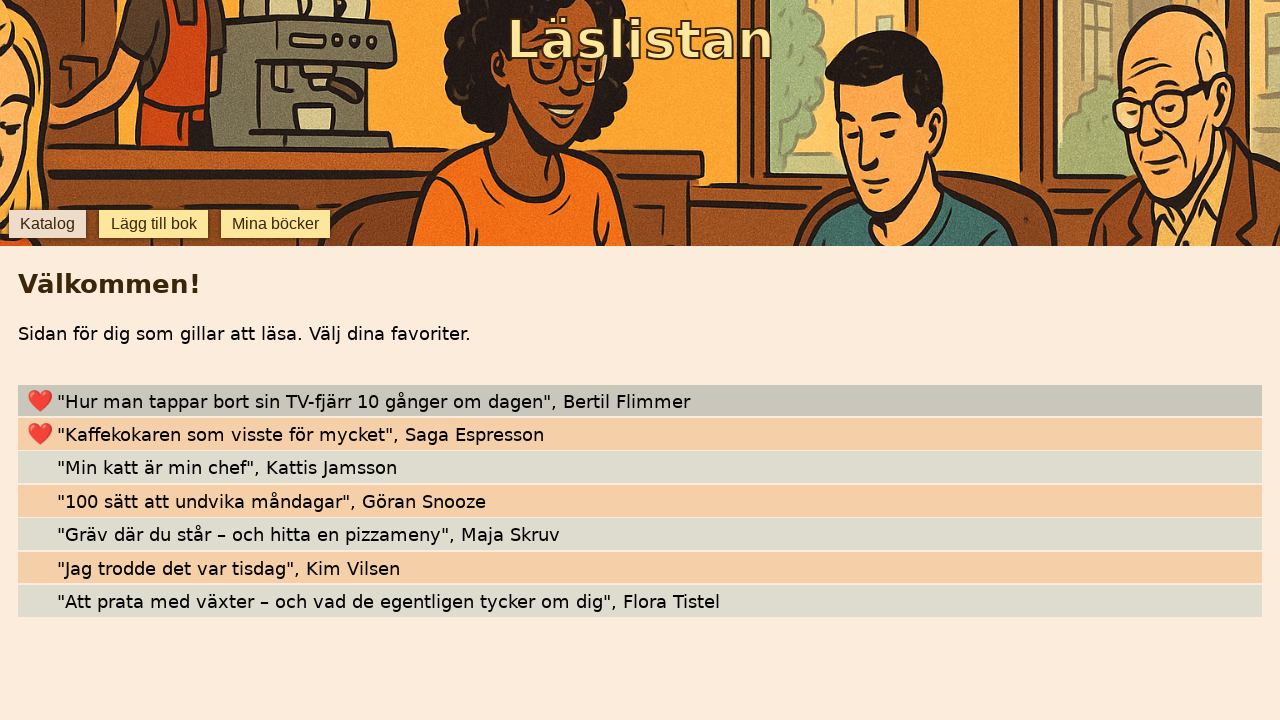

Verified second star button now has 'star selected' class
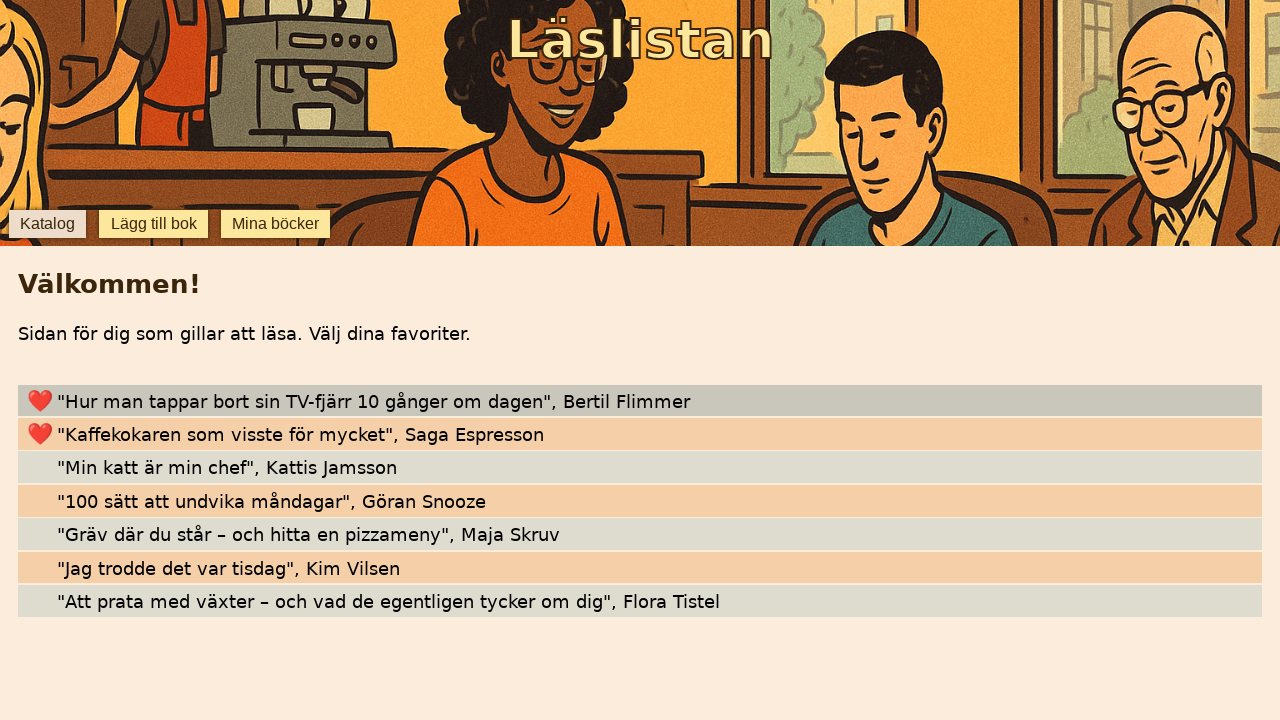

Verified second star button is visible
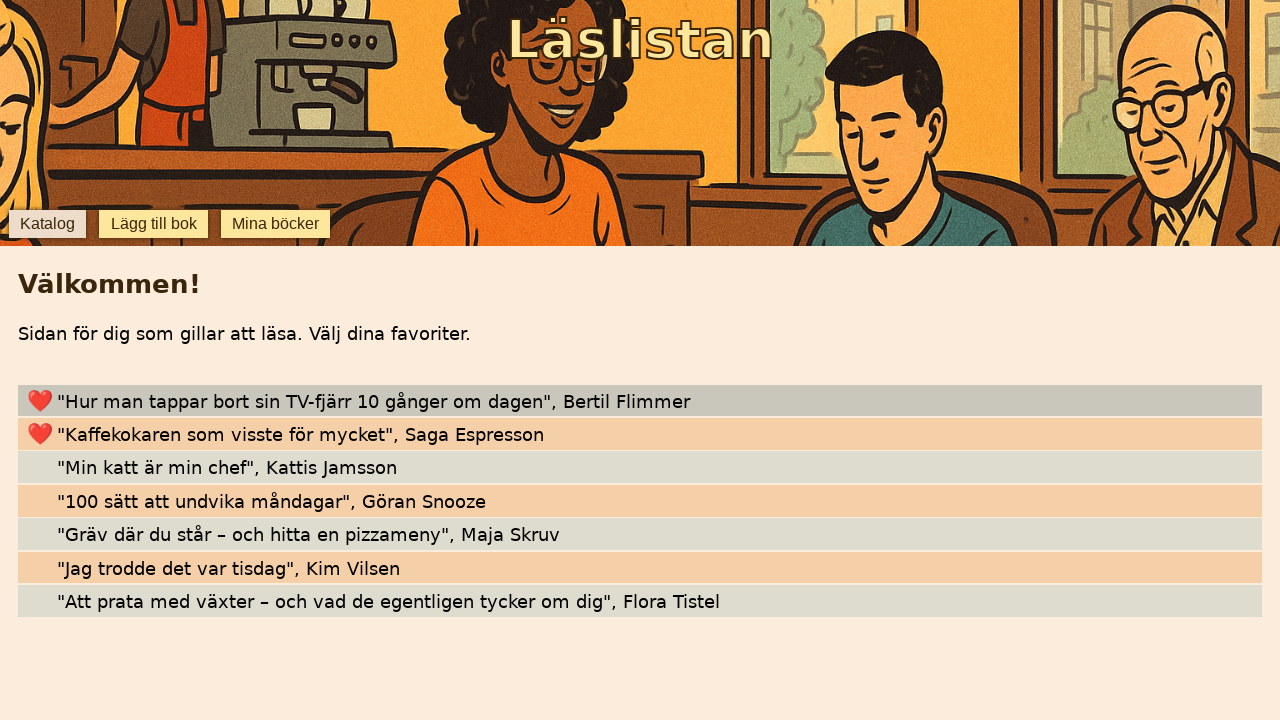

Clicked 'Mina böcker' (My Books) button to navigate to favorites section at (276, 224) on internal:role=button[name="Mina böcker"i]
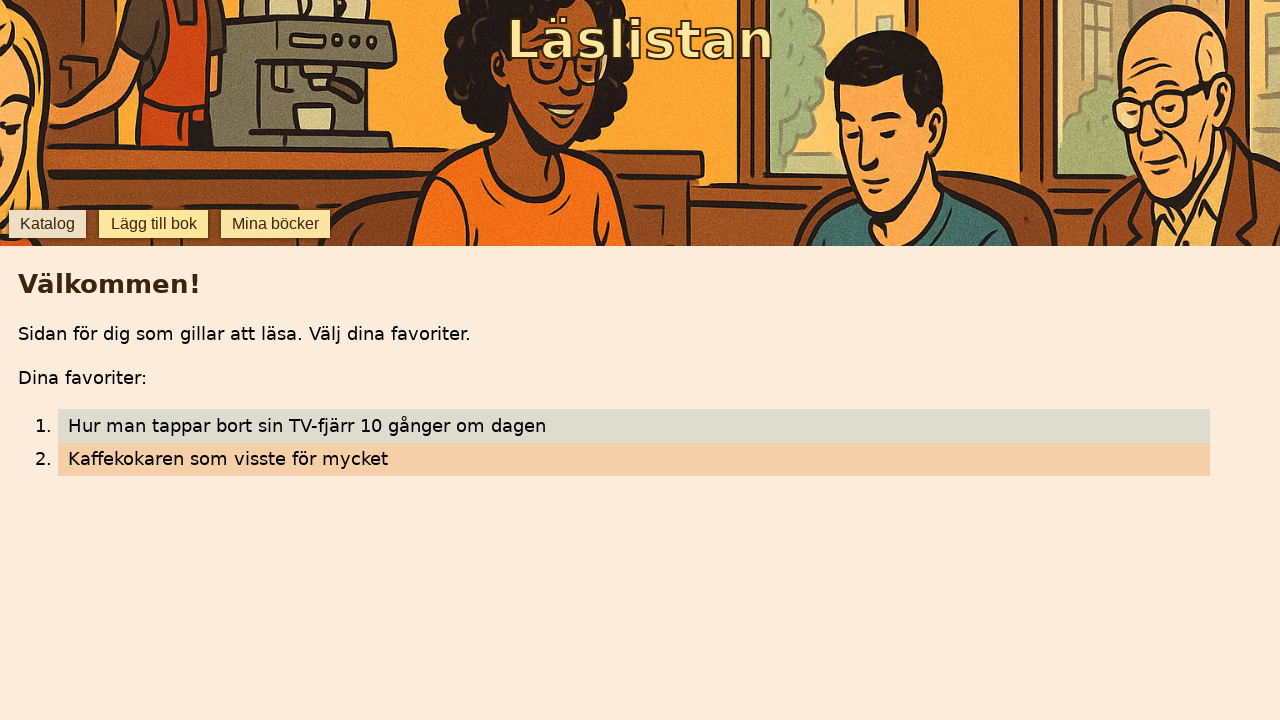

Verified 'Dina favoriter:' (Your favorites:) header is visible
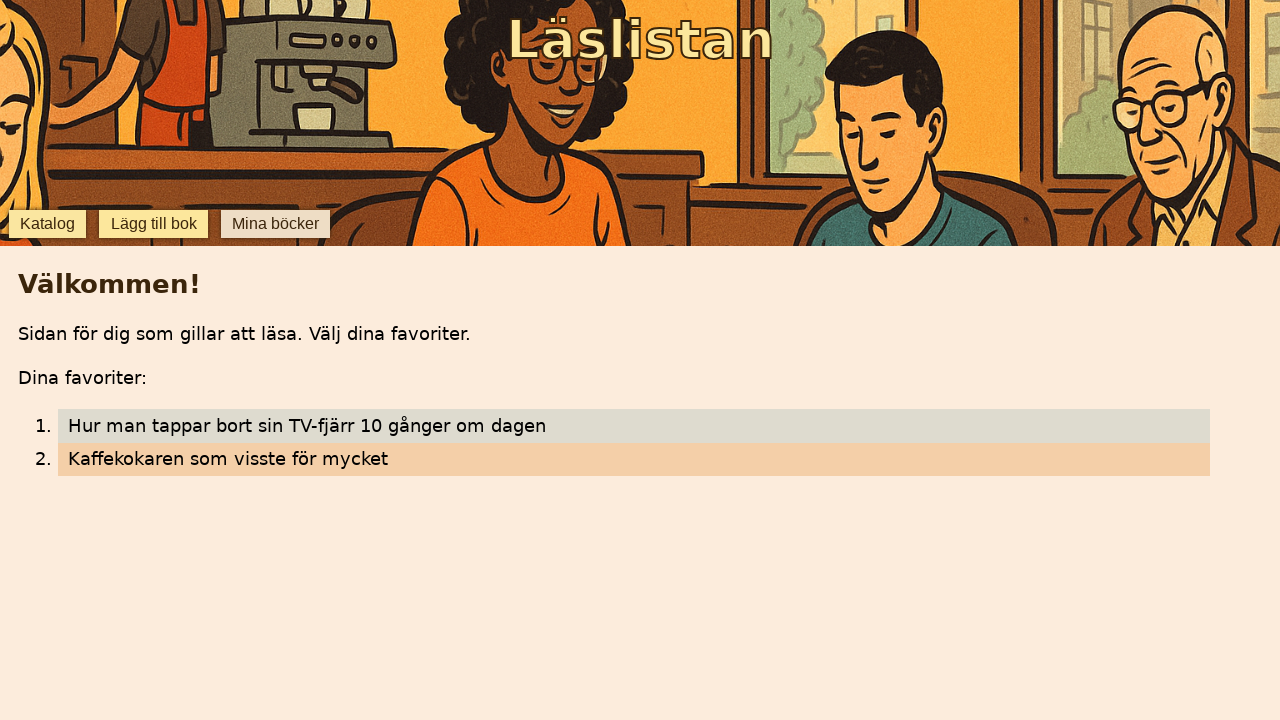

Verified 'Hur man tappar bort' is visible in favorites list
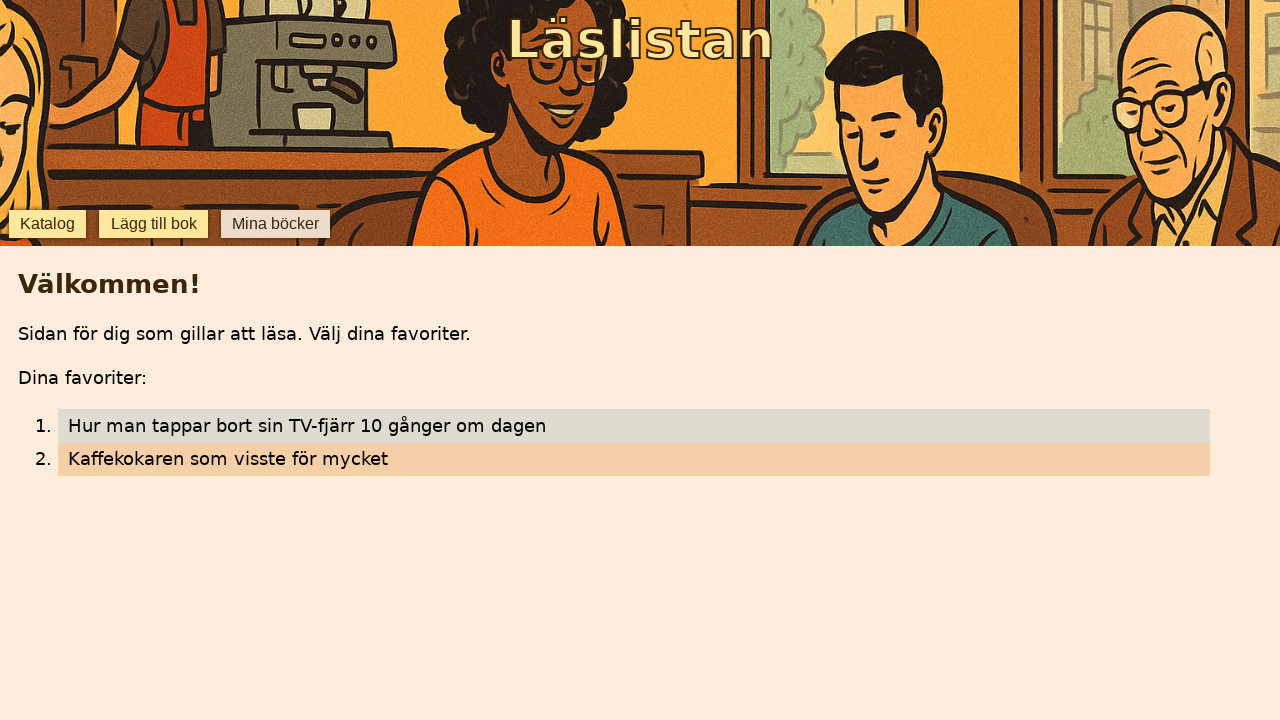

Verified 'Kaffekokaren som visste för mycket' is visible in favorites list
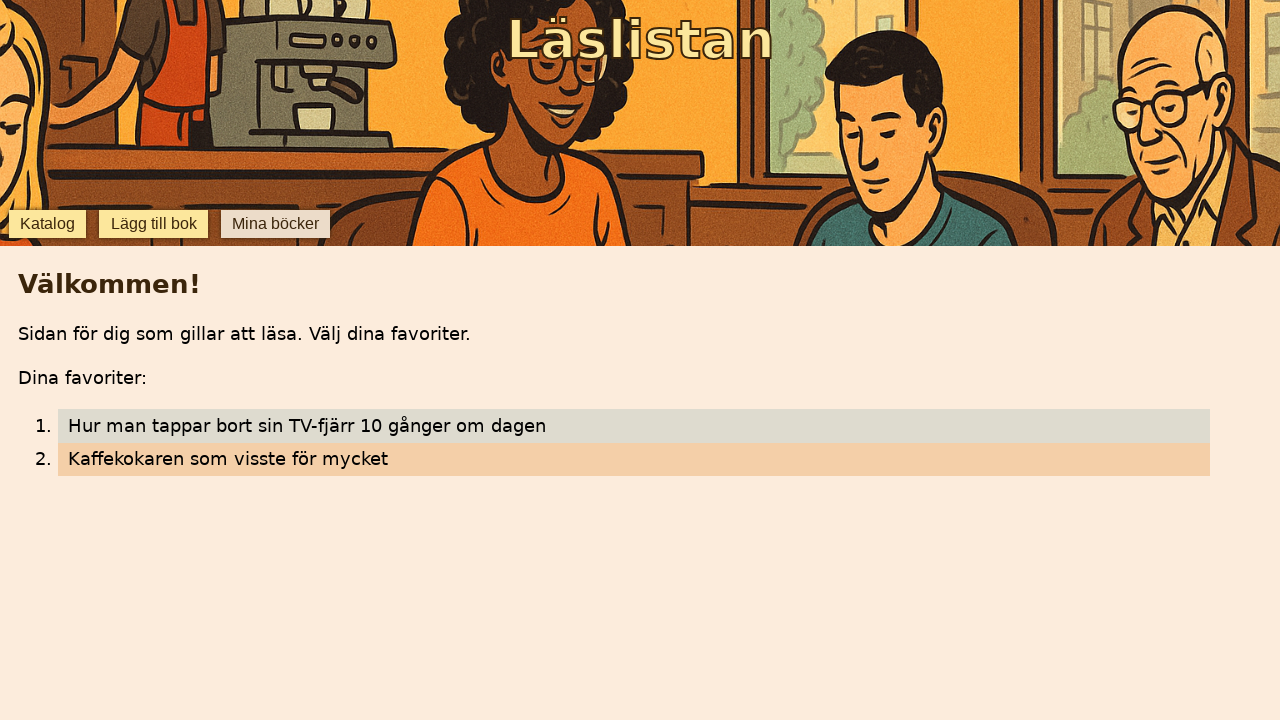

Clicked 'Katalog' (Catalog) button to navigate back to book catalog at (47, 224) on internal:role=button[name="Katalog"i]
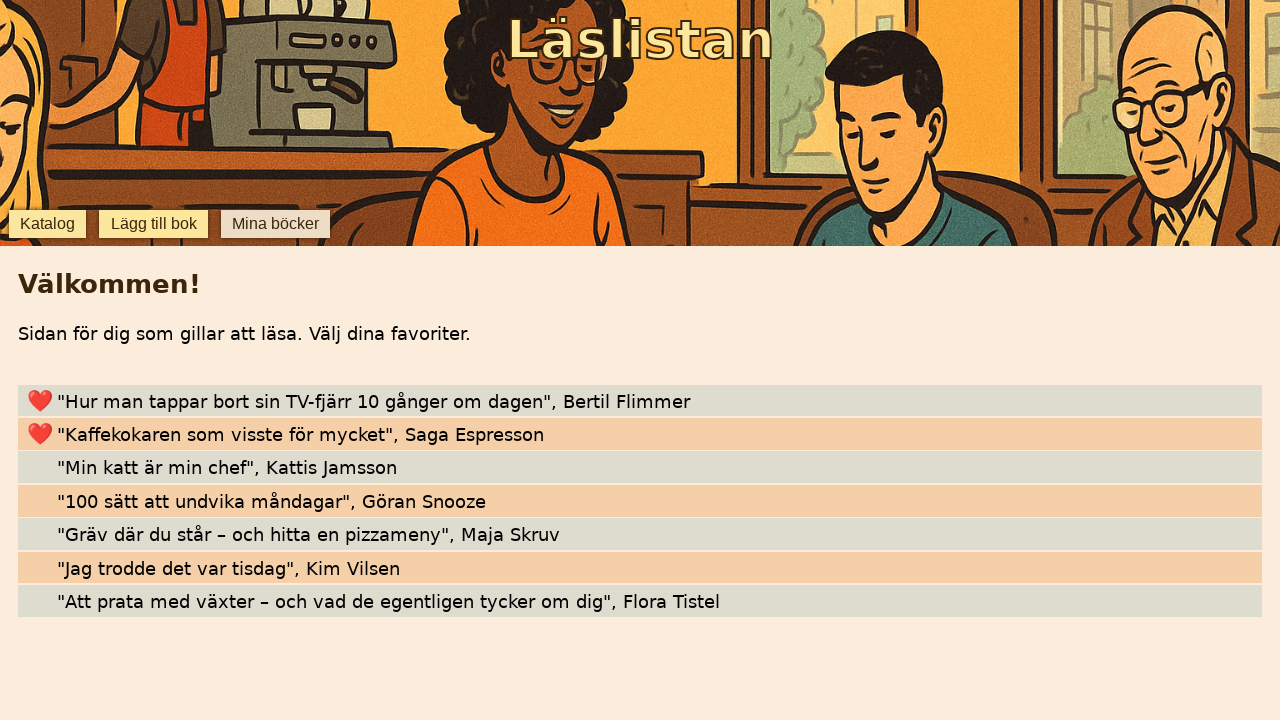

Clicked first star button to unfavorite 'Kaffekokaren som visste för mycket' at (40, 434) on internal:testid=[data-testid="star-Kaffekokaren som visste för mycket"s]
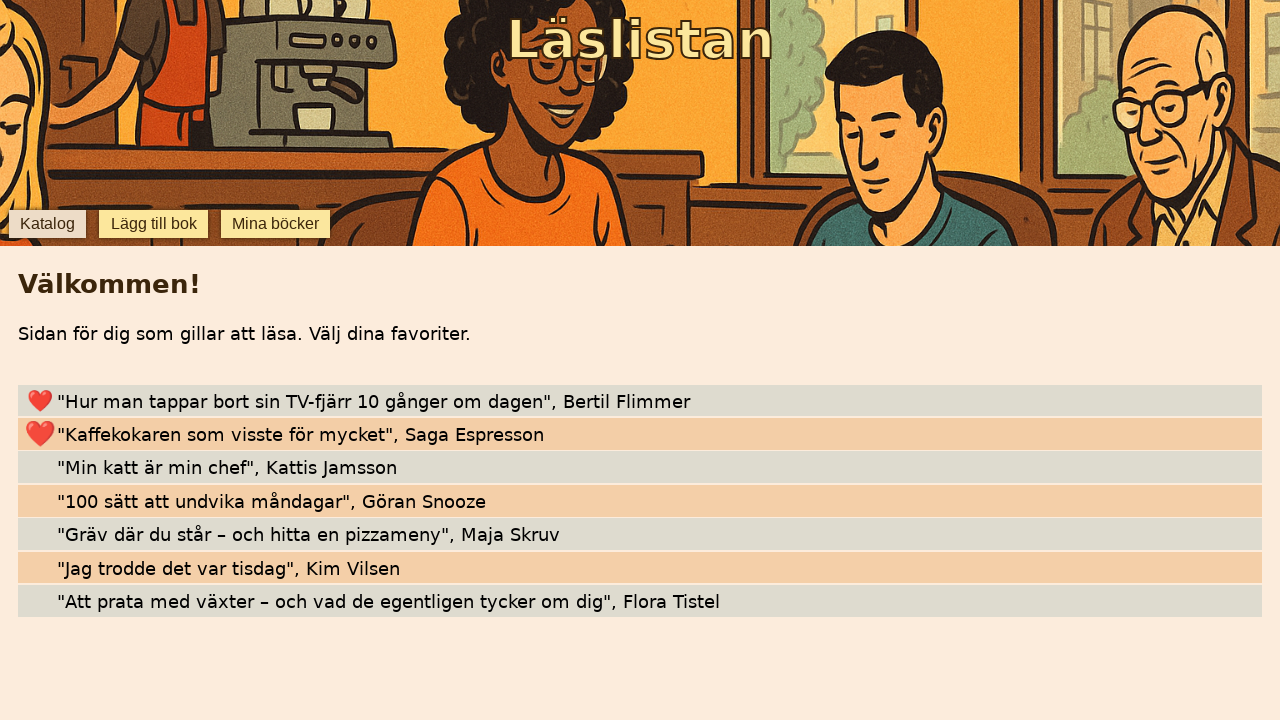

Clicked second star button to unfavorite 'Hur man tappar bort sin TV-fjärr 10 gånger om dagen' at (40, 400) on internal:testid=[data-testid="star-Hur man tappar bort sin TV-fjärr 10 gånger om
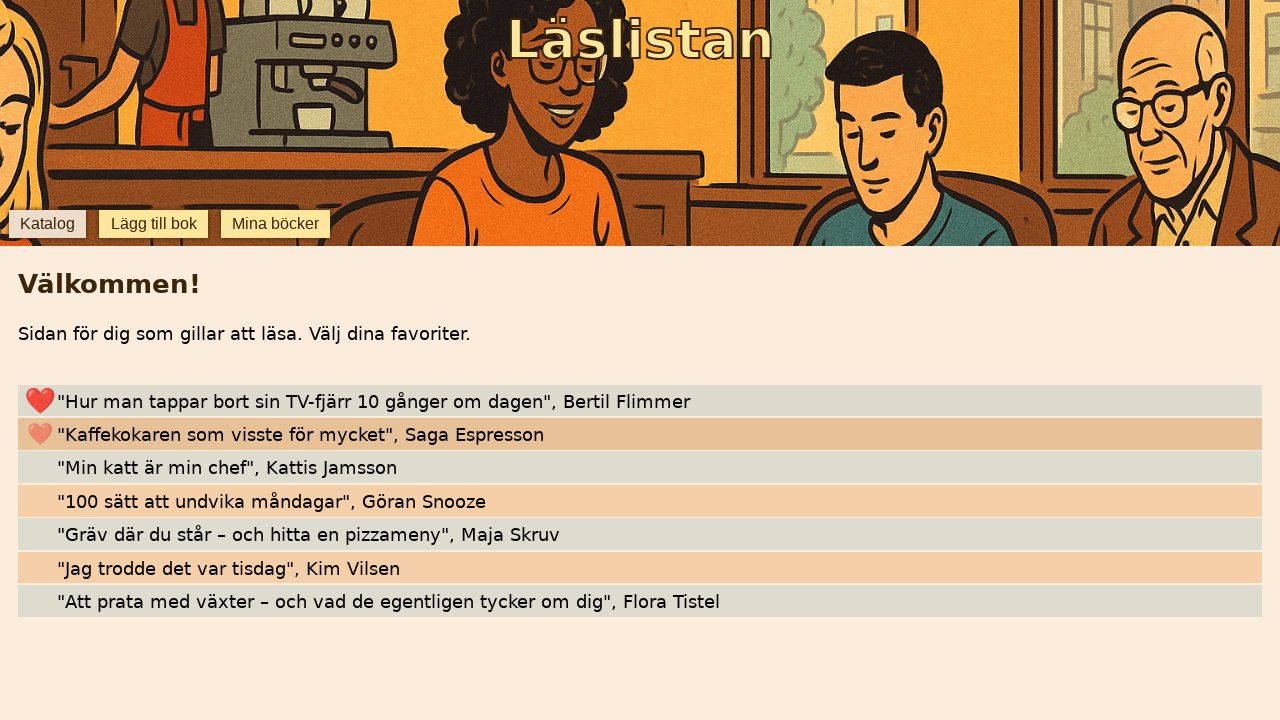

Verified first star button no longer has 'star selected' class
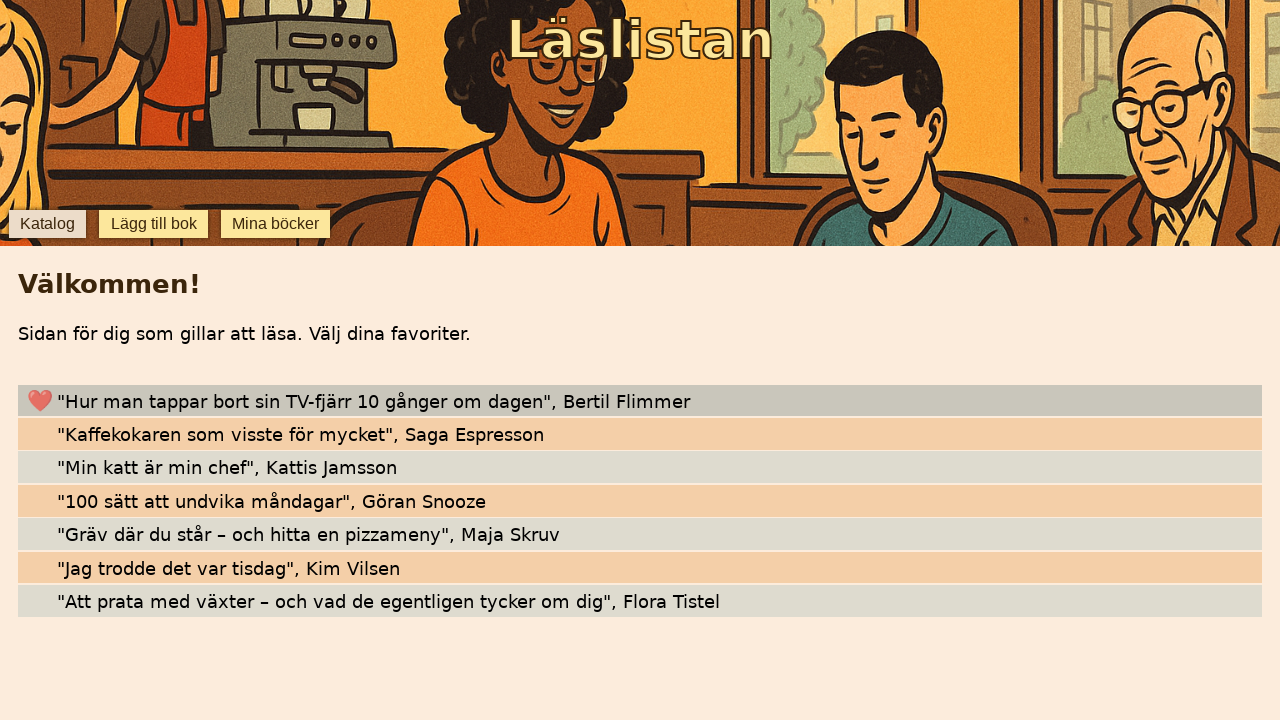

Verified first star button still has 'star' class
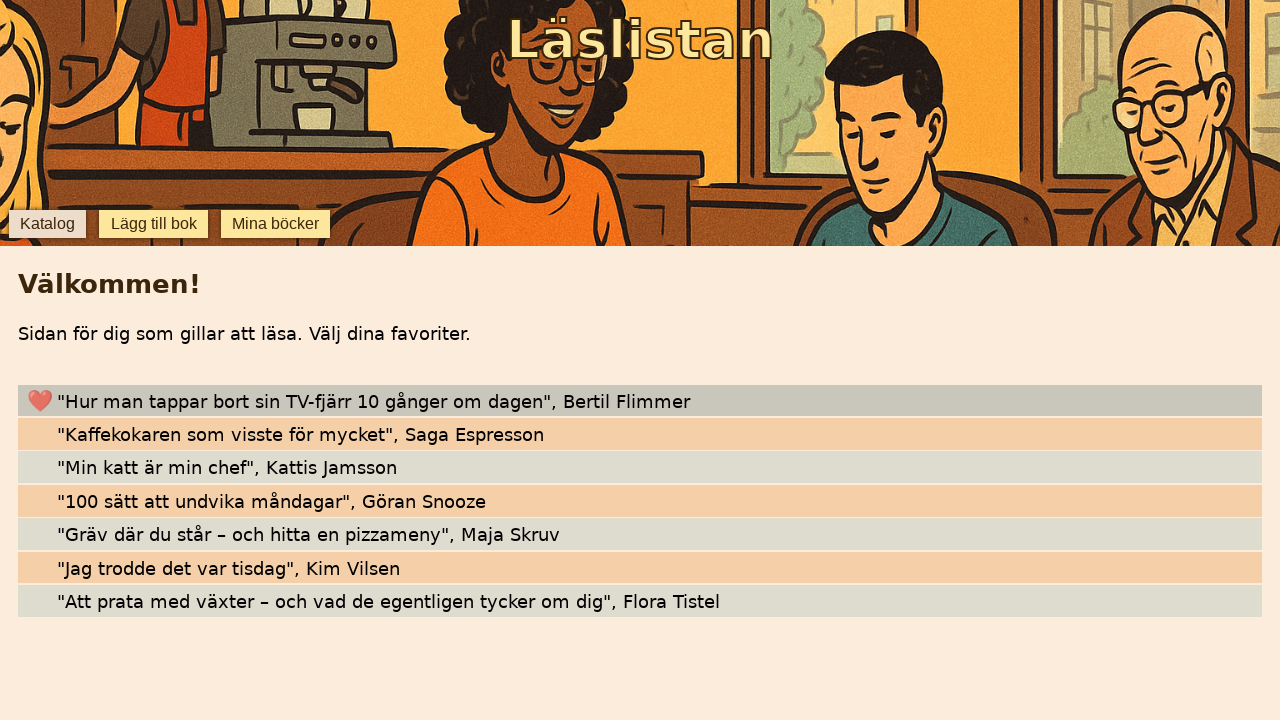

Verified second star button no longer has 'star selected' class
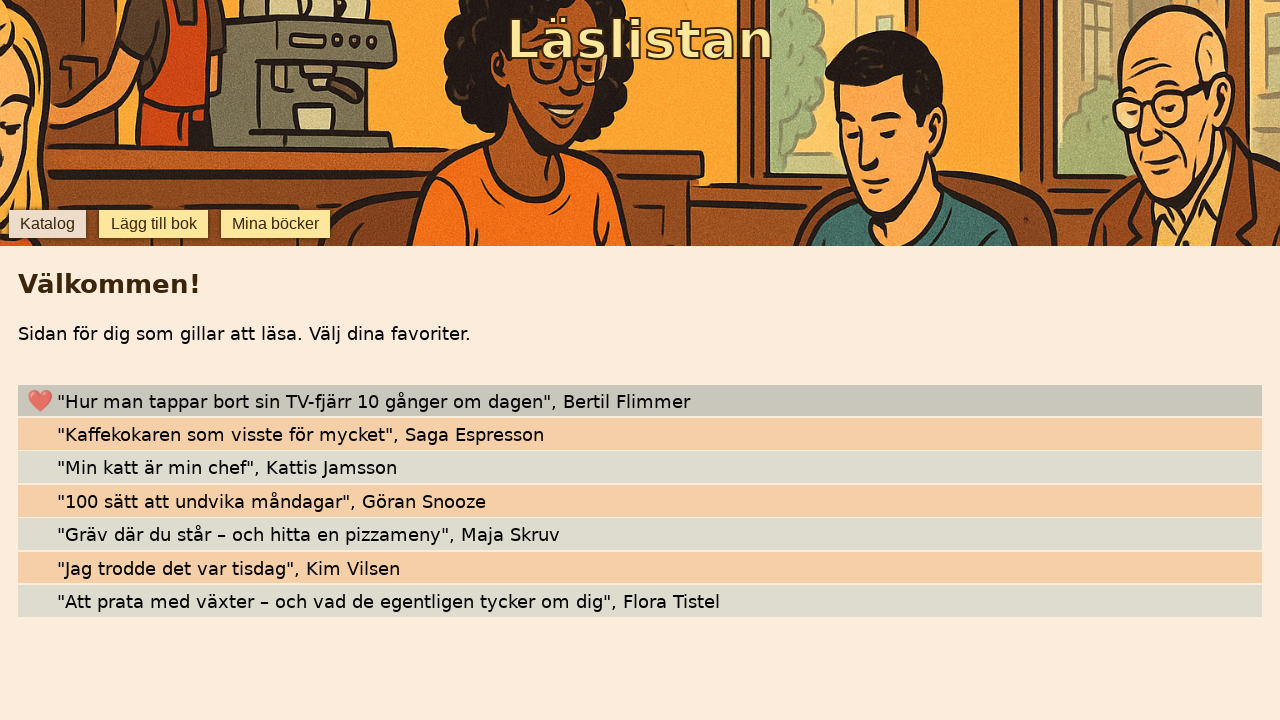

Verified second star button still has 'star' class
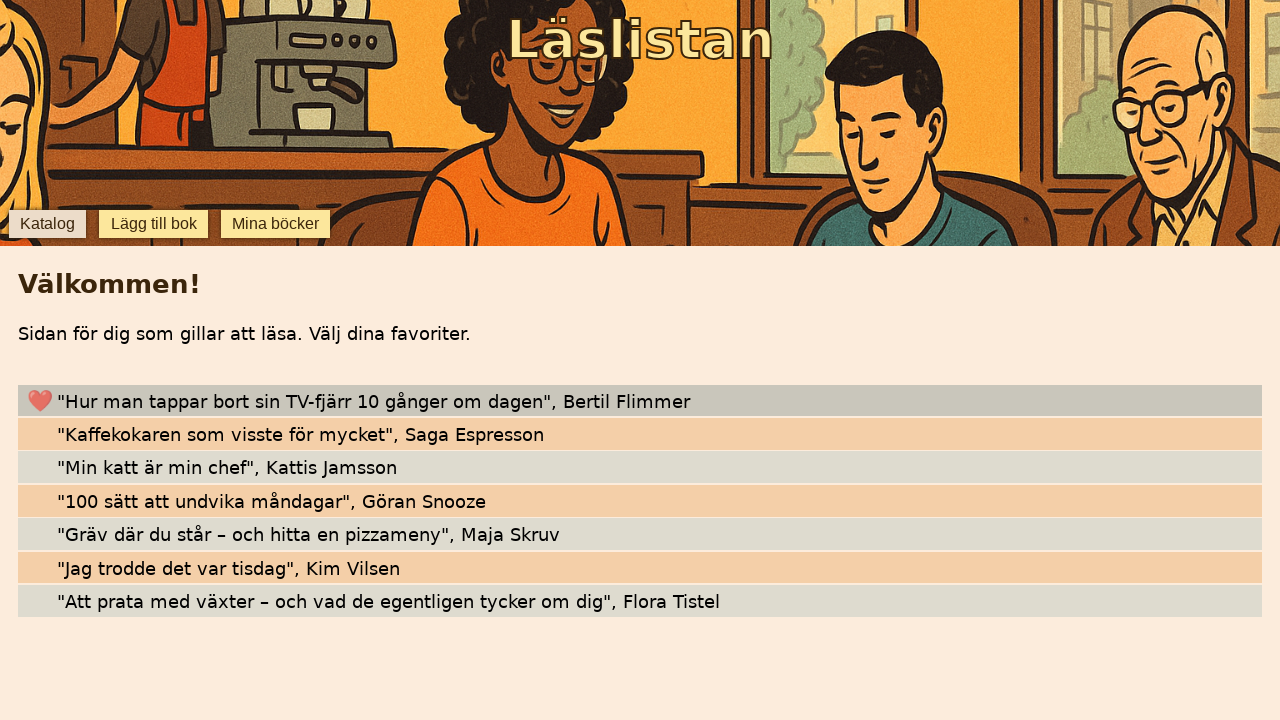

Clicked 'Mina böcker' (My Books) button again to verify unfavorited books are removed at (276, 224) on internal:role=button[name="Mina böcker"i]
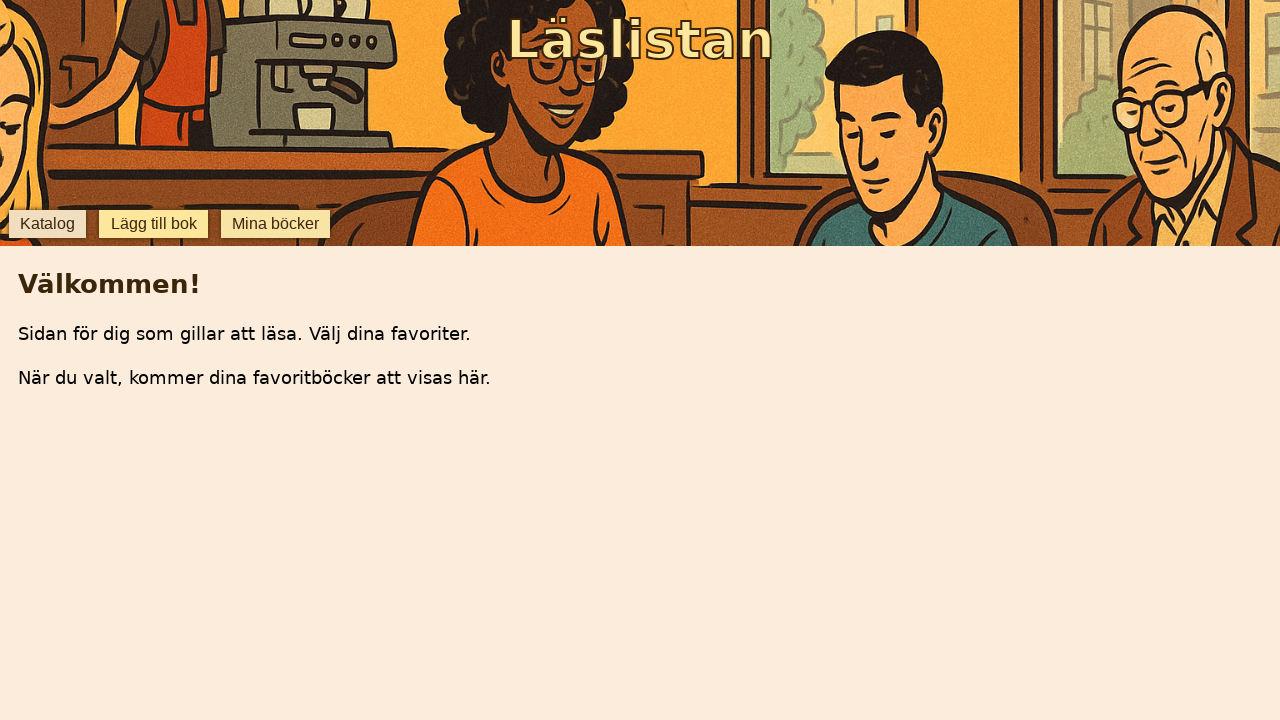

Verified empty favorites message 'När du valt,' is displayed after unfavoriting both books
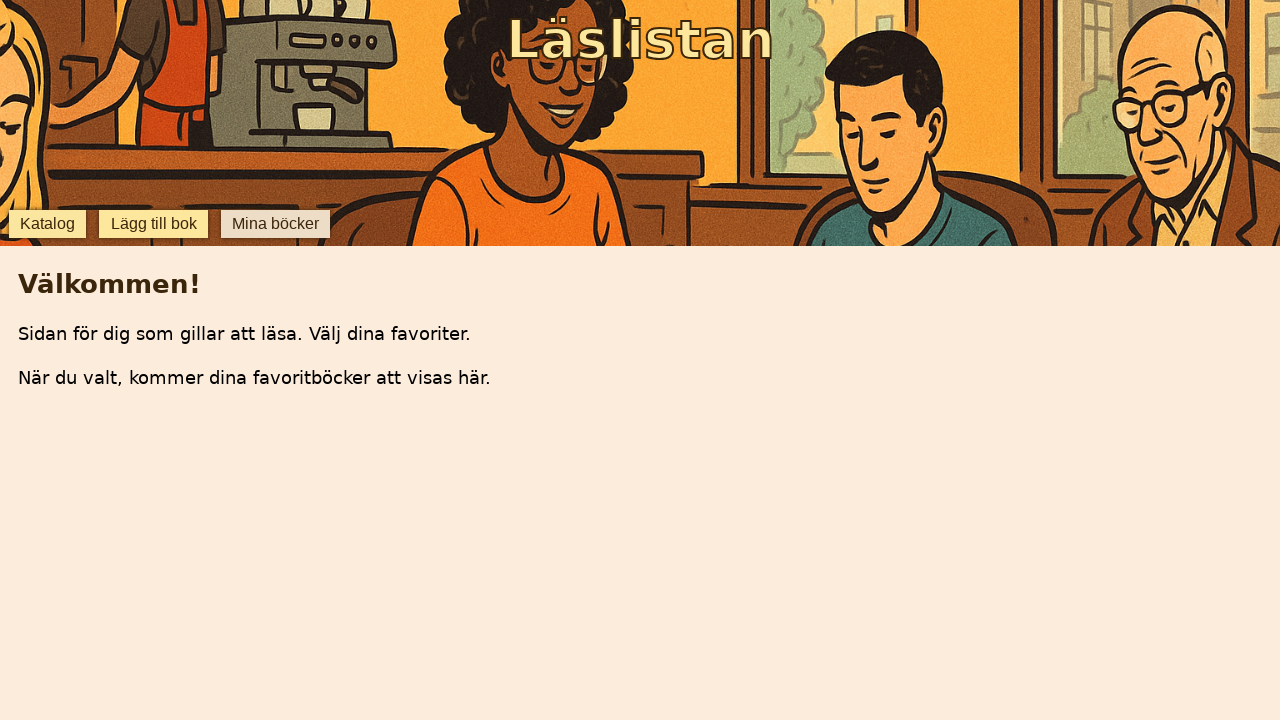

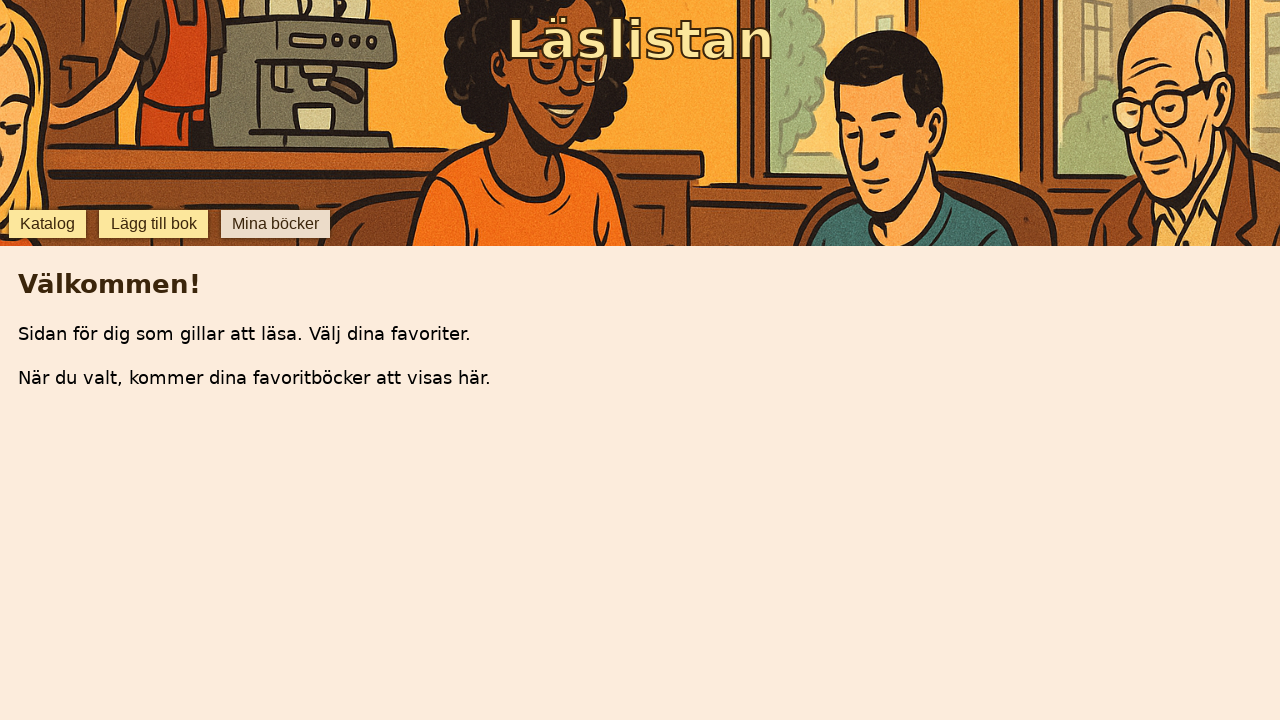